Opens GoDaddy.com and validates the page title and URL match expected values

Starting URL: https://www.godaddy.com/

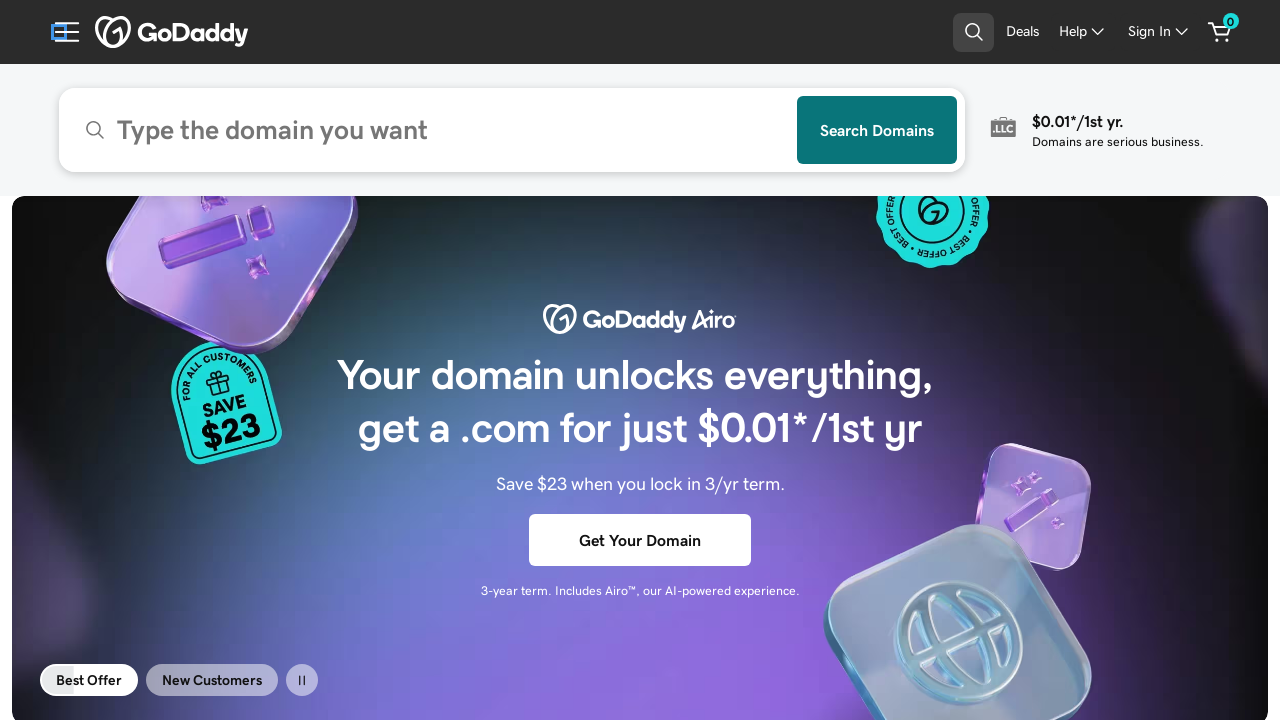

Waited for page to load with domcontentloaded state
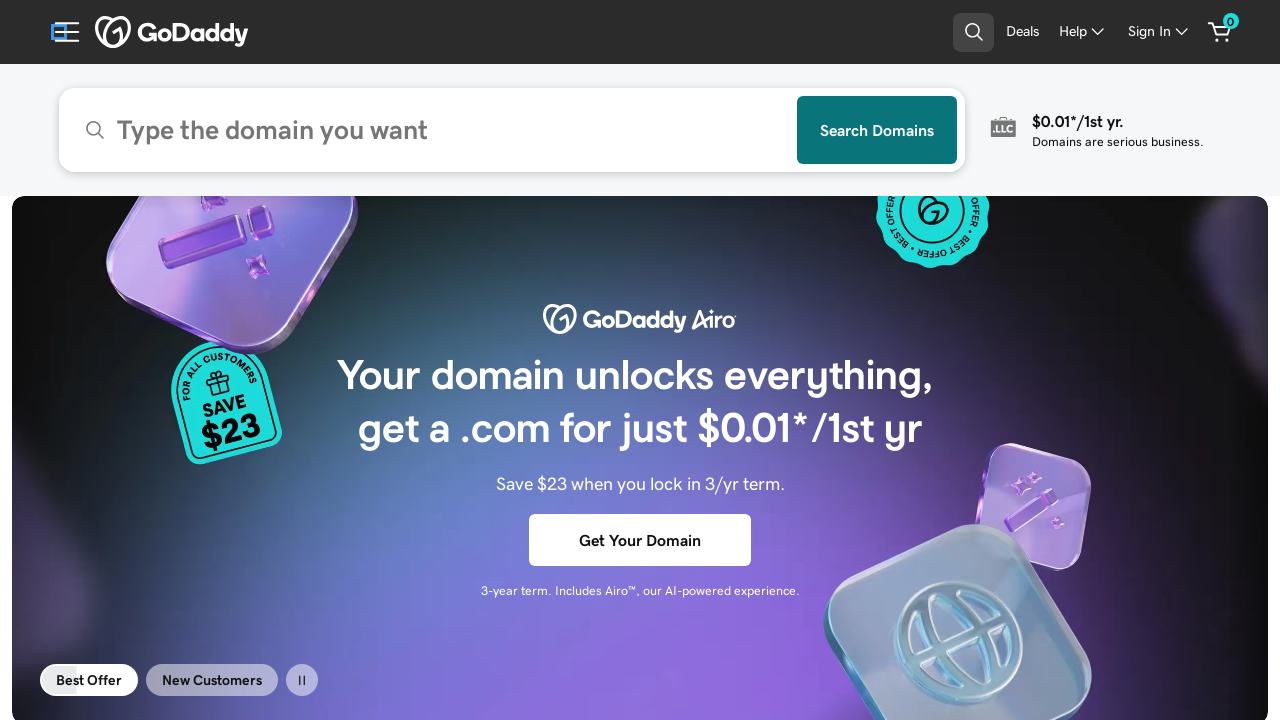

Retrieved page title
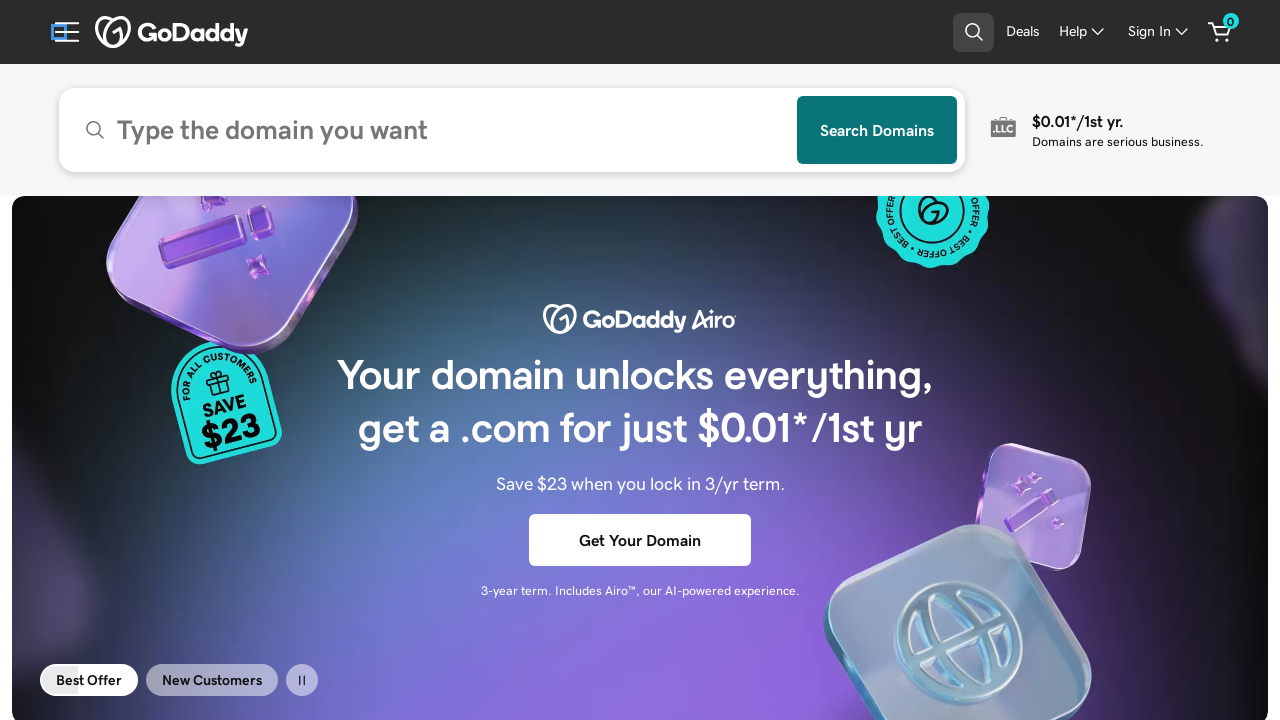

Validated page title contains expected GoDaddy text
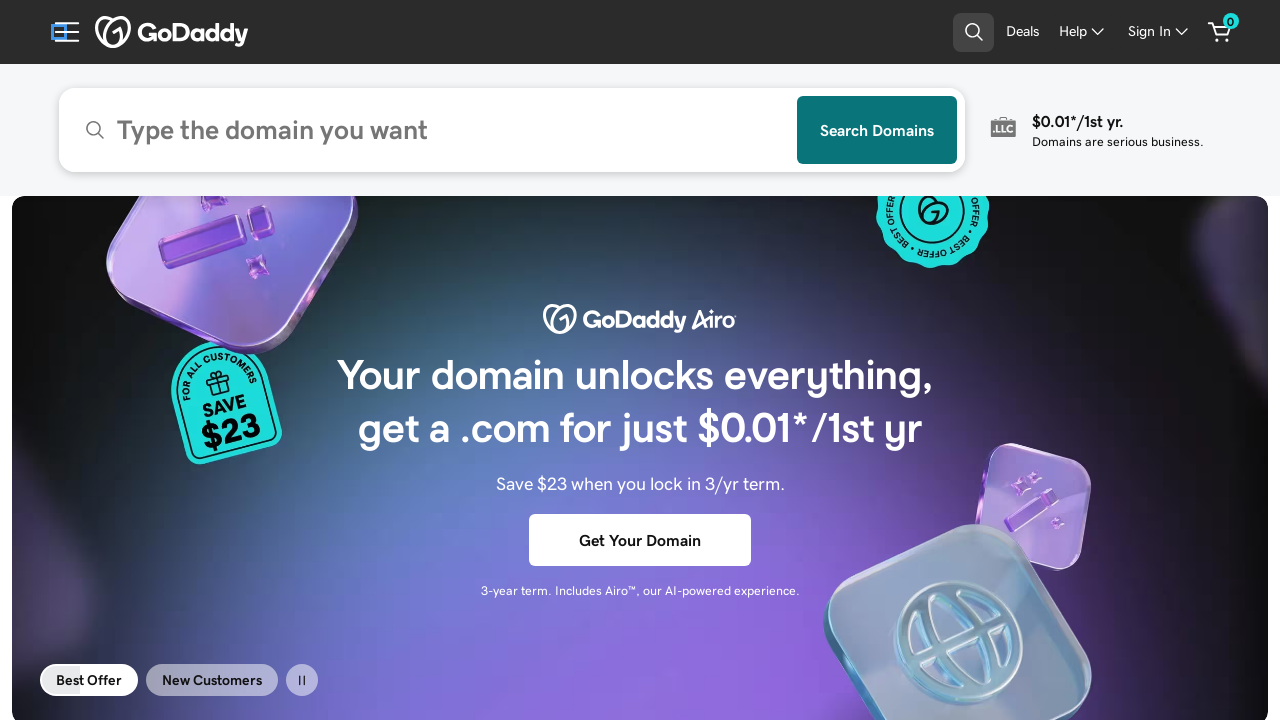

Retrieved current page URL
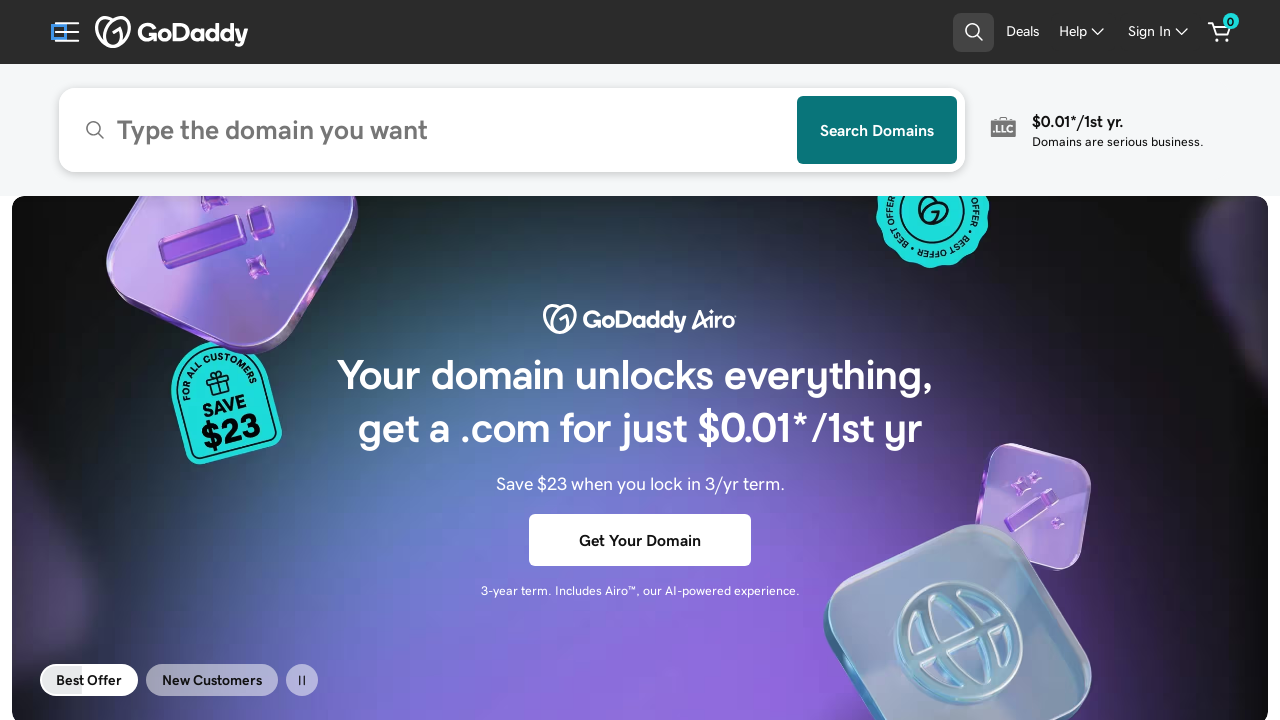

Validated URL matches expected GoDaddy homepage URL
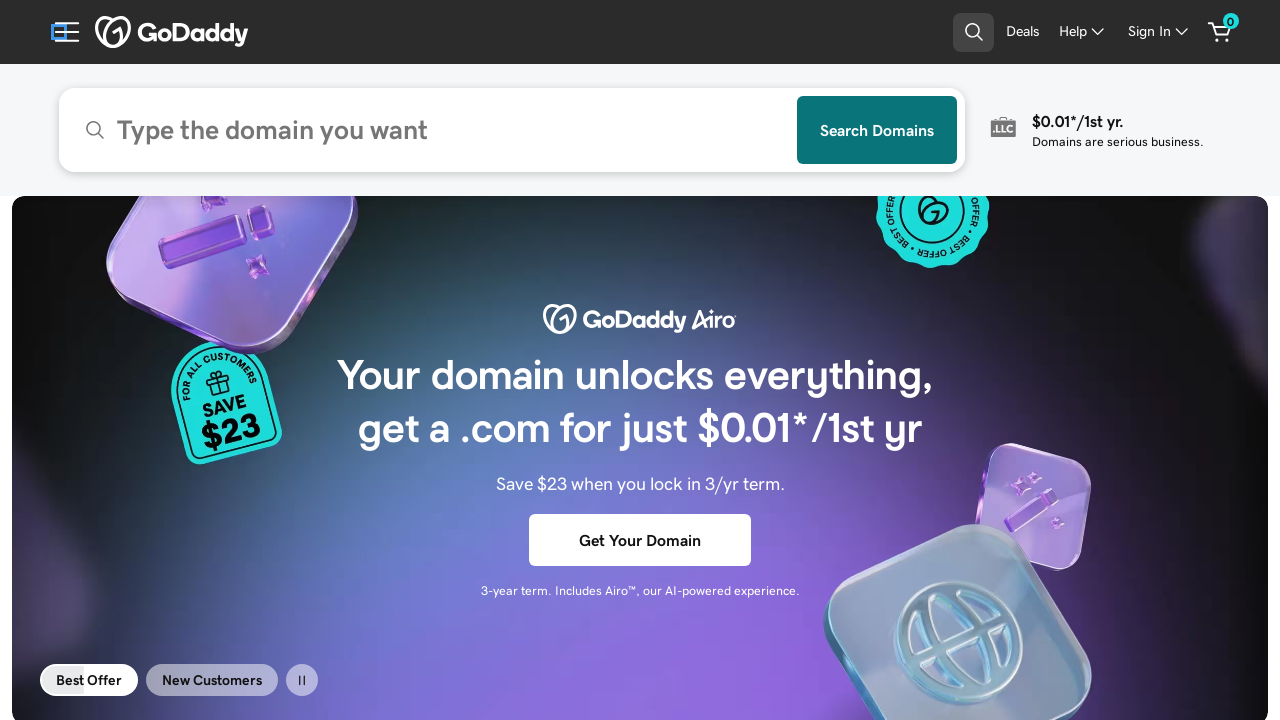

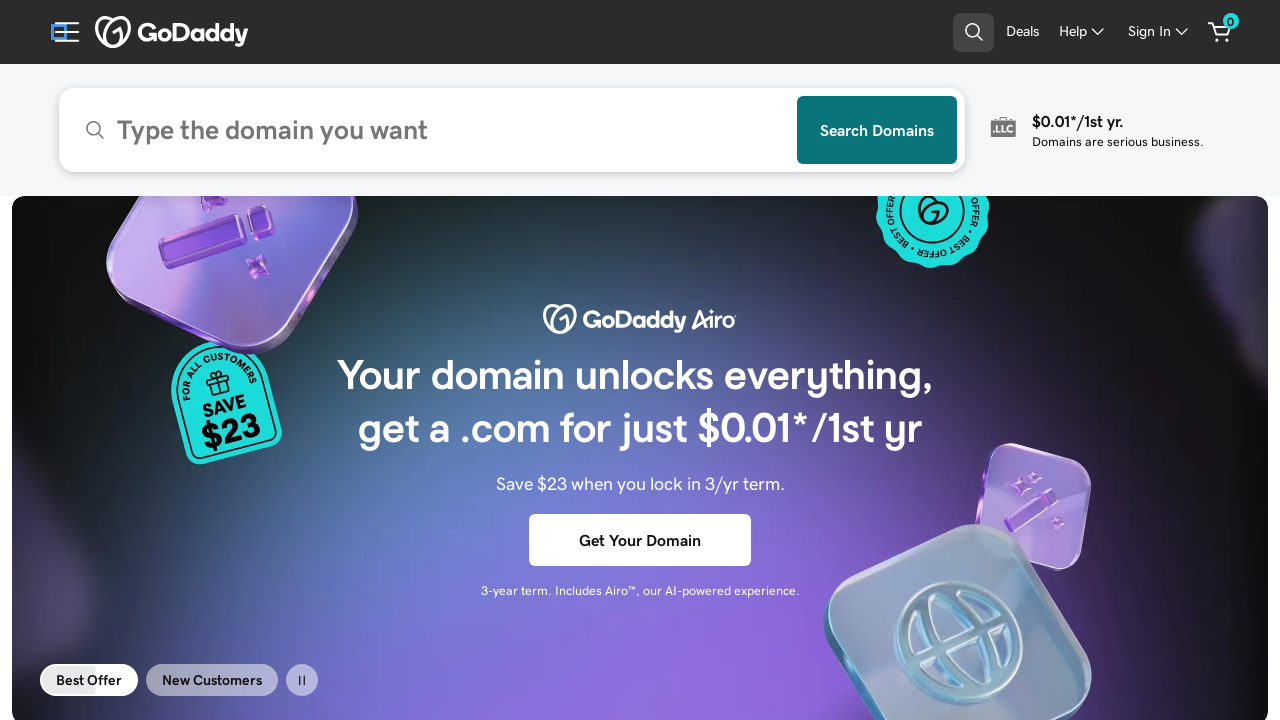